Tests drag and drop by offset using the dragAndDropBy method, moving source element 160px right and 30px down

Starting URL: https://jqueryui.com/droppable/

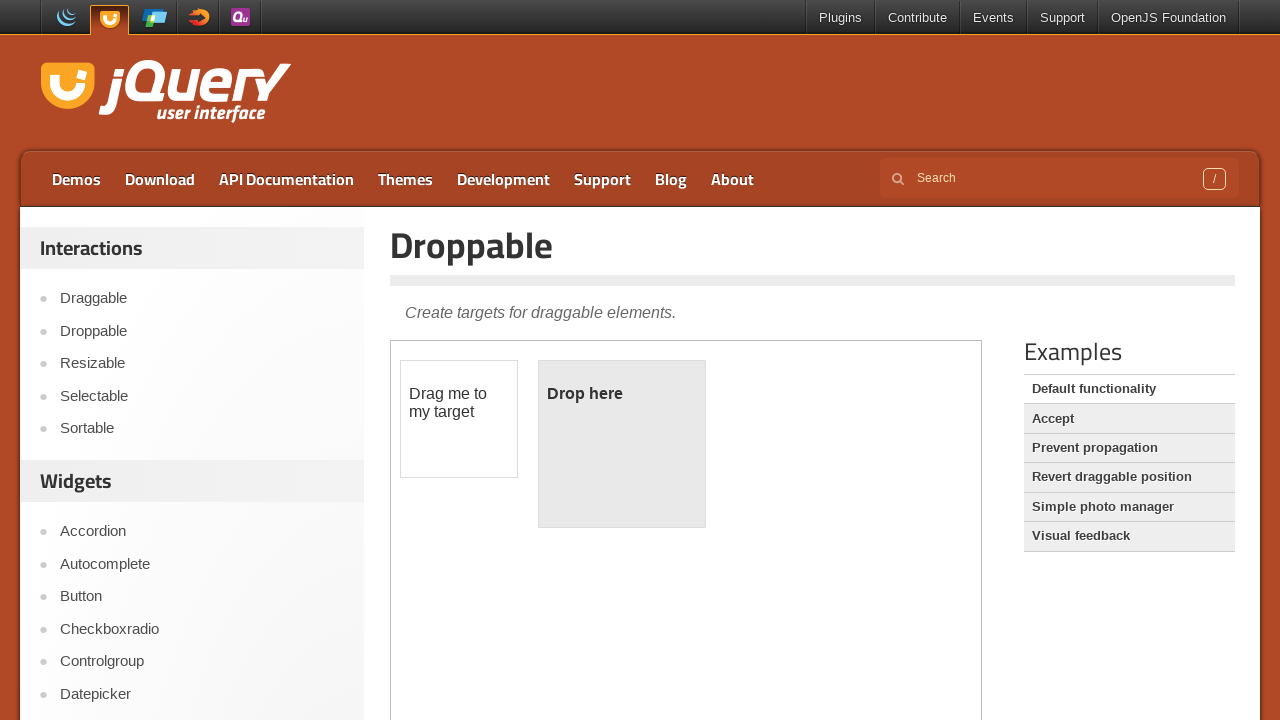

Located iframe containing drag and drop elements
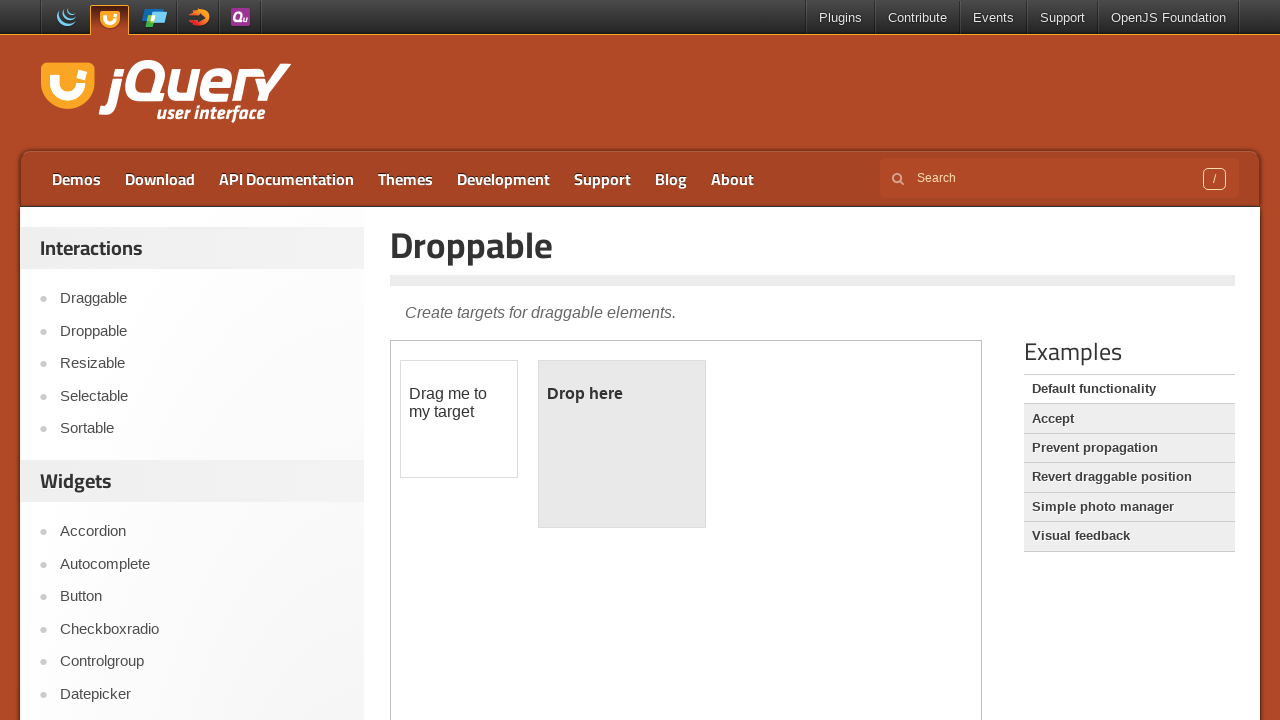

Located draggable source element
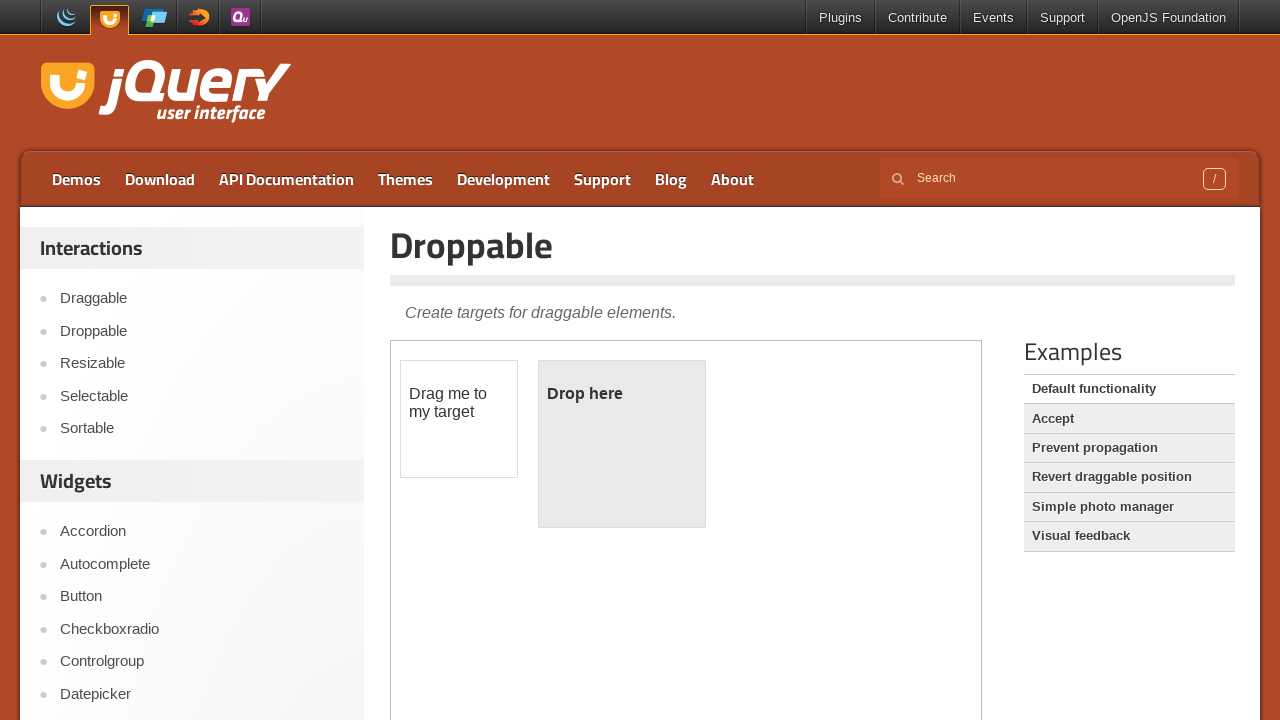

Retrieved bounding box of draggable element
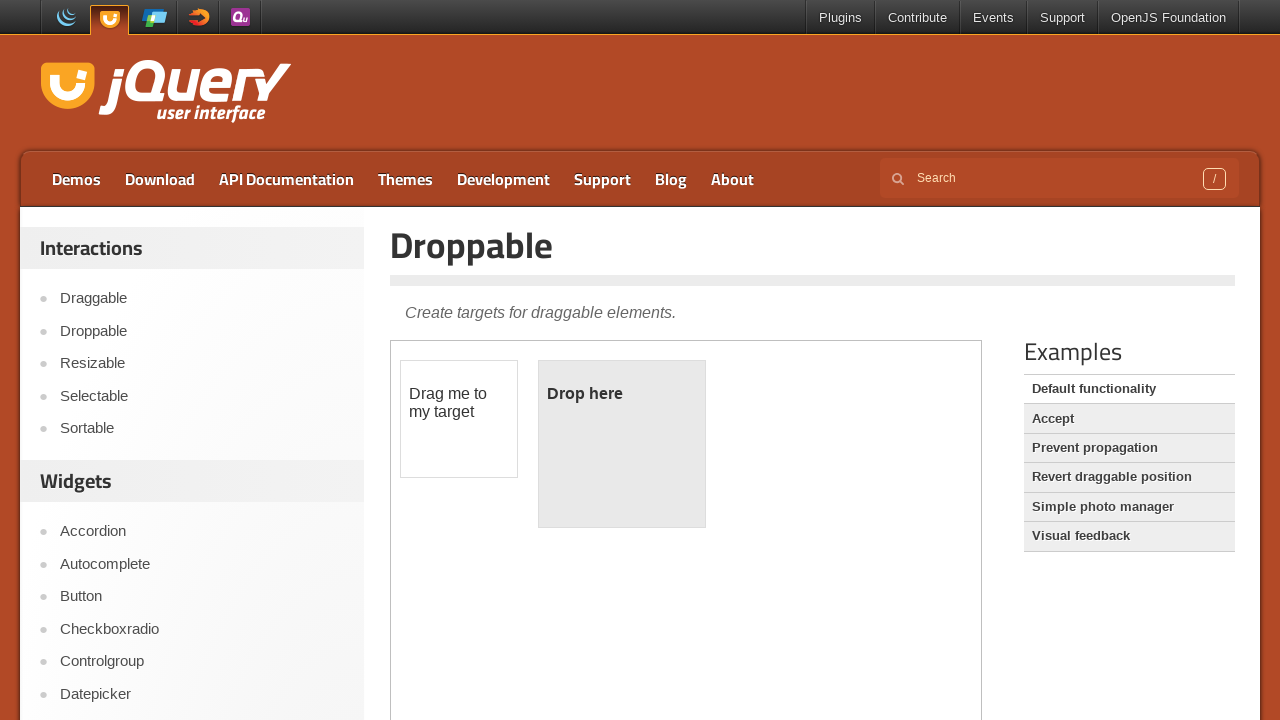

Moved mouse to center of draggable element at (459, 419)
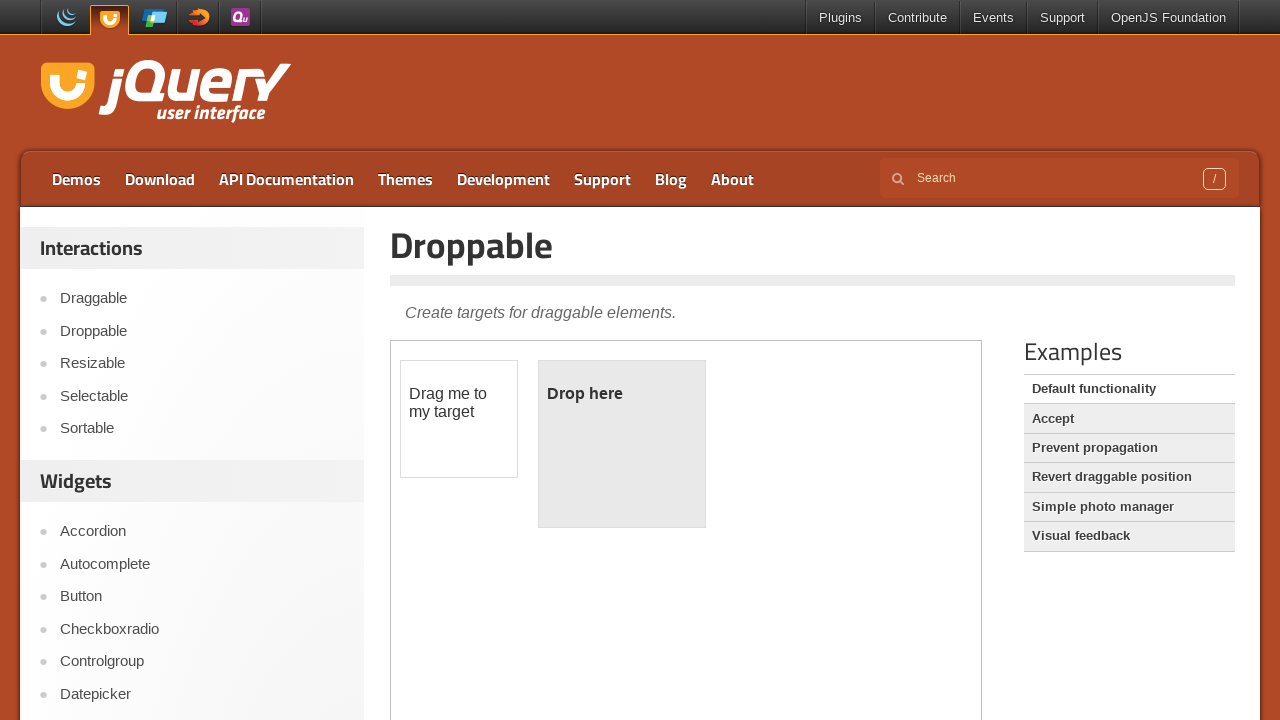

Pressed down mouse button to initiate drag at (459, 419)
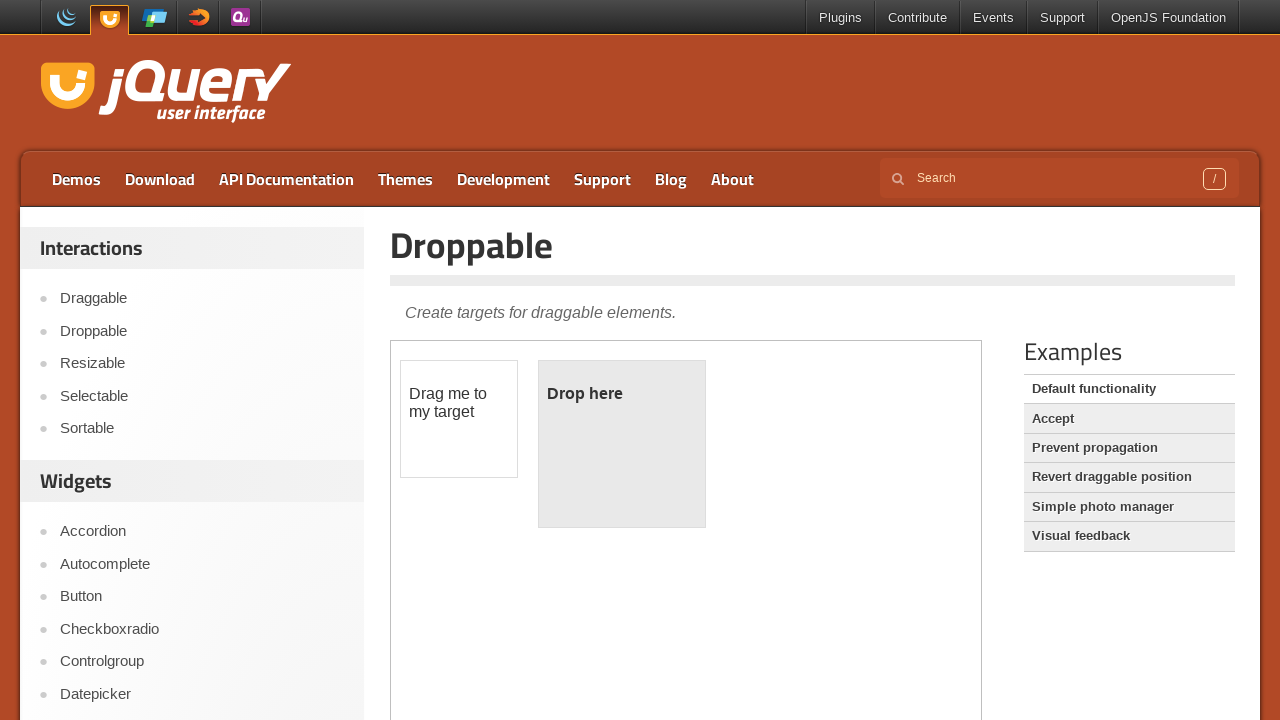

Dragged element 160px right and 30px down at (619, 449)
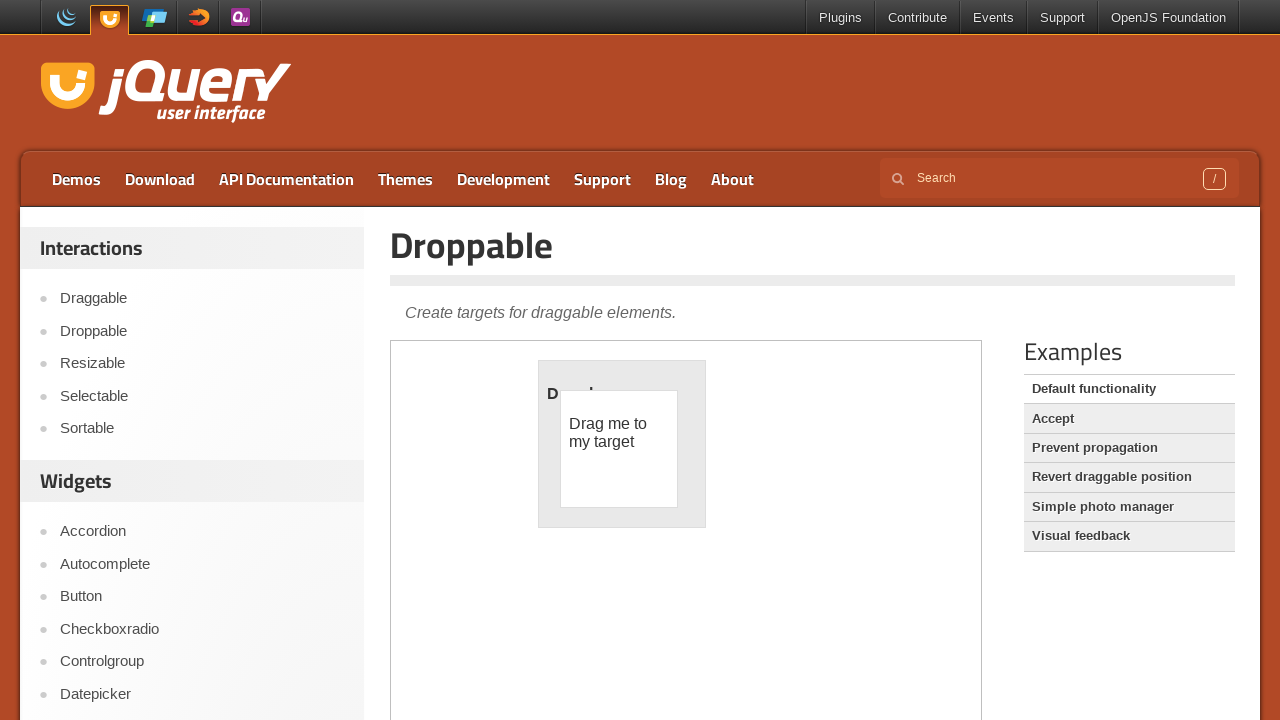

Released mouse button to complete drag and drop at (619, 449)
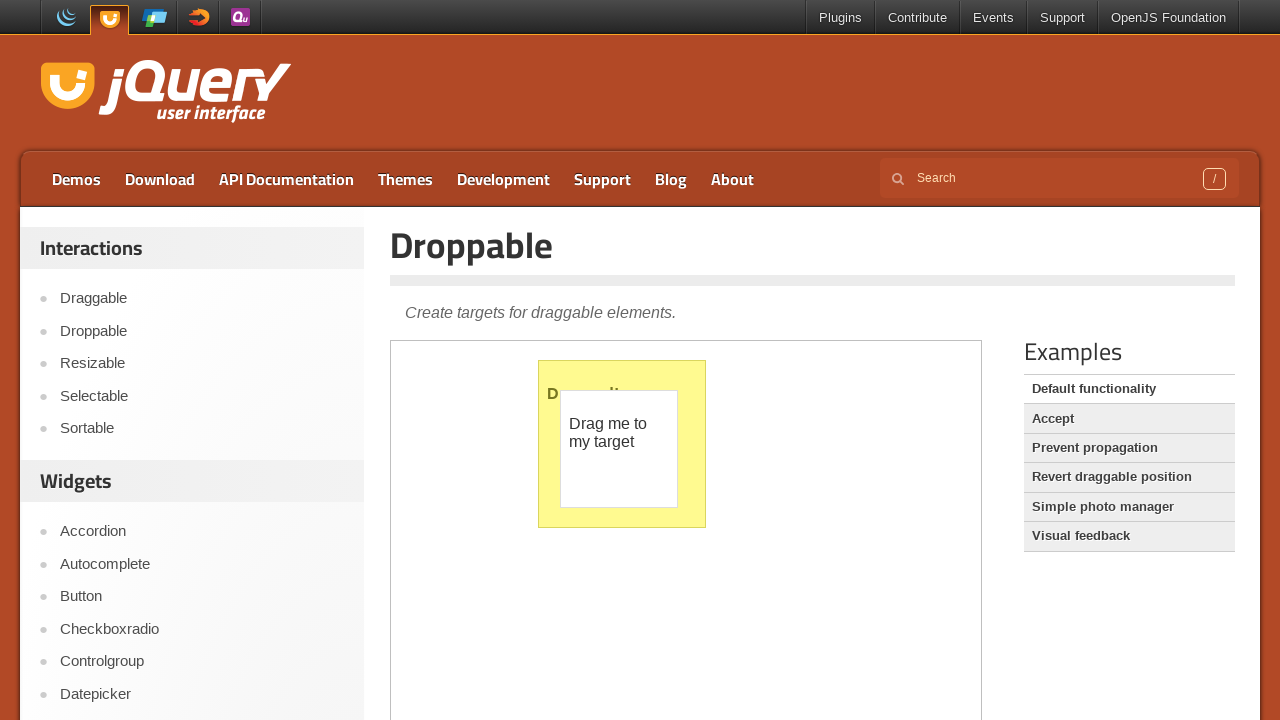

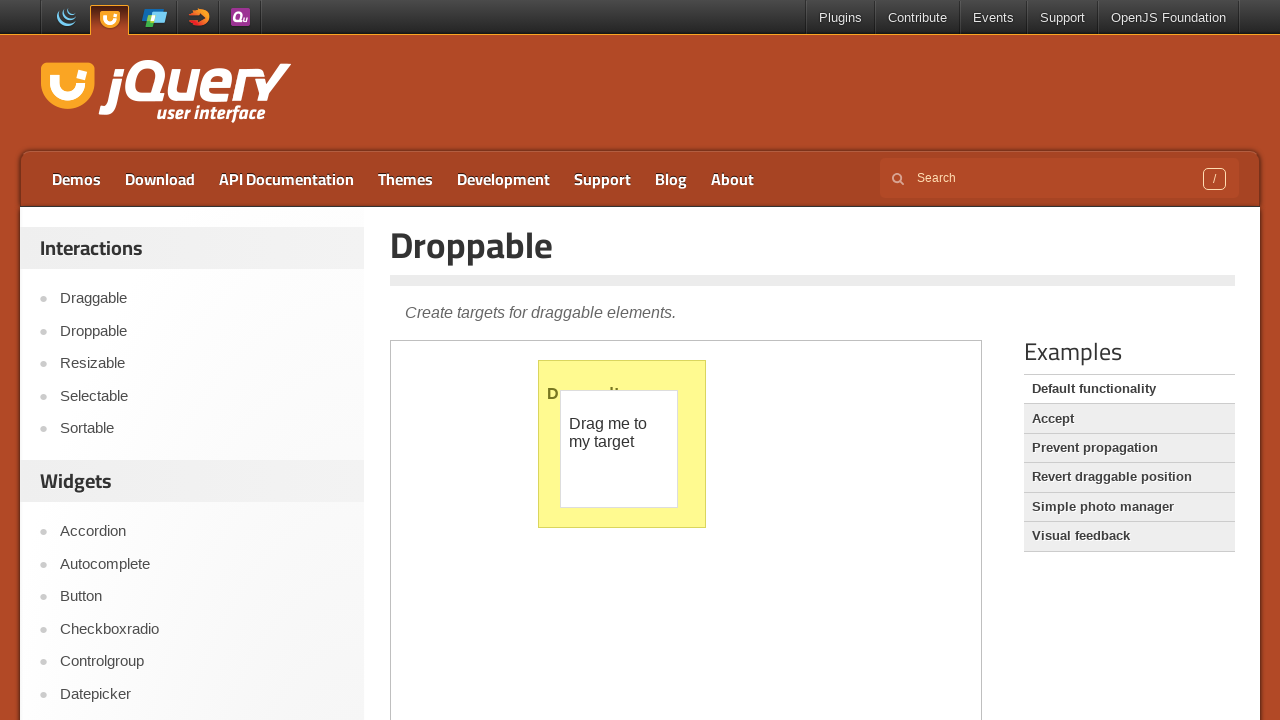